Tests the text box form by filling in user name, email, current address, and permanent address fields, then submitting the form.

Starting URL: https://demoqa.com/text-box

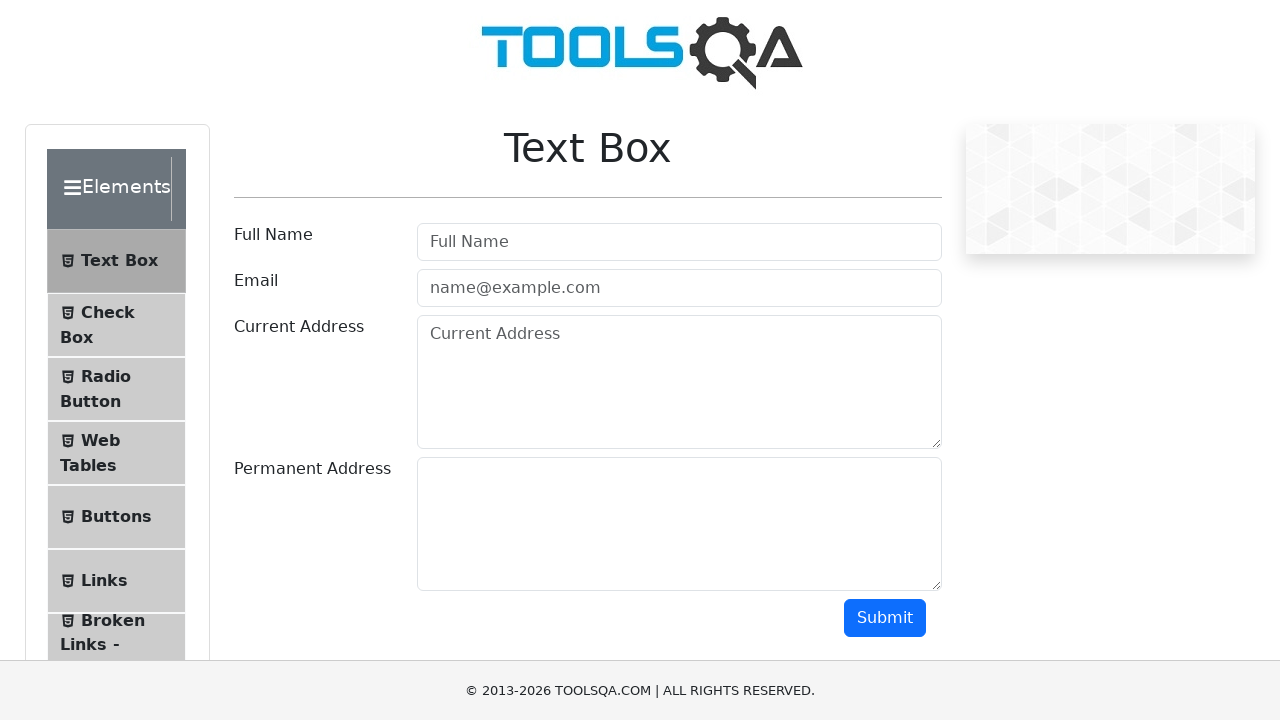

Filled user name field with 'Priya' on #userName
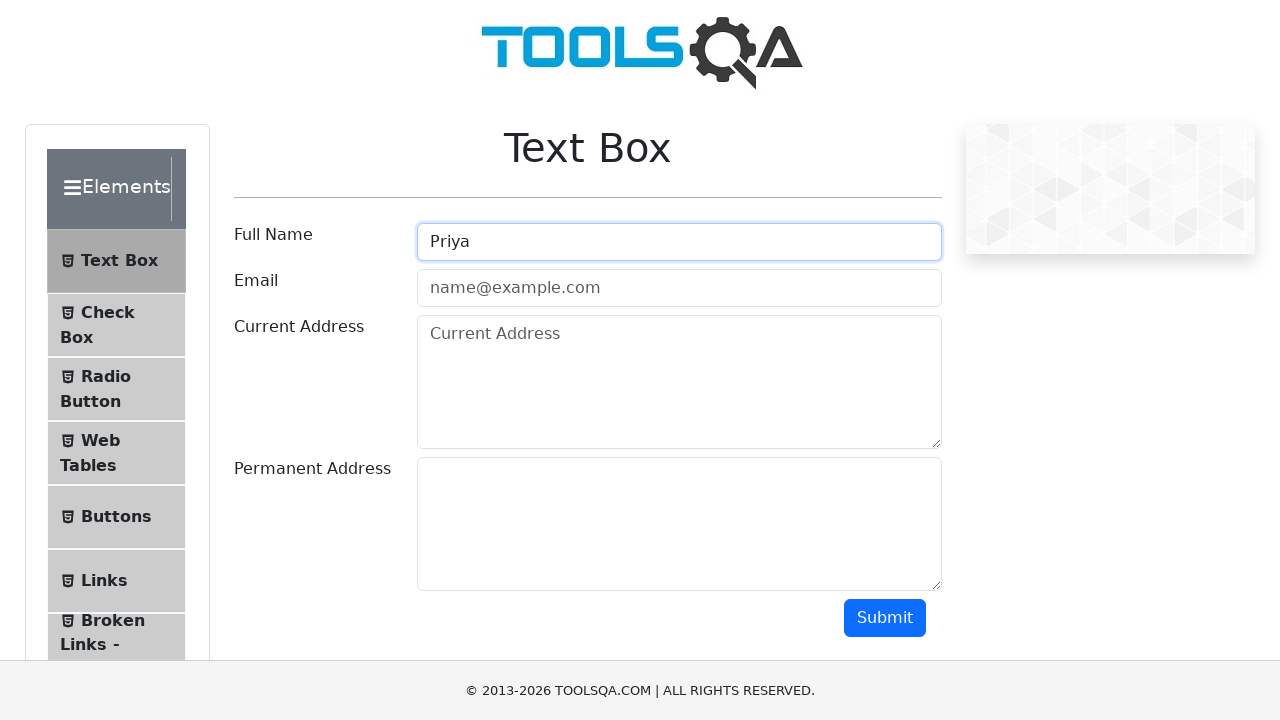

Filled user email field with 'priya.sharma@example.org' on #userEmail
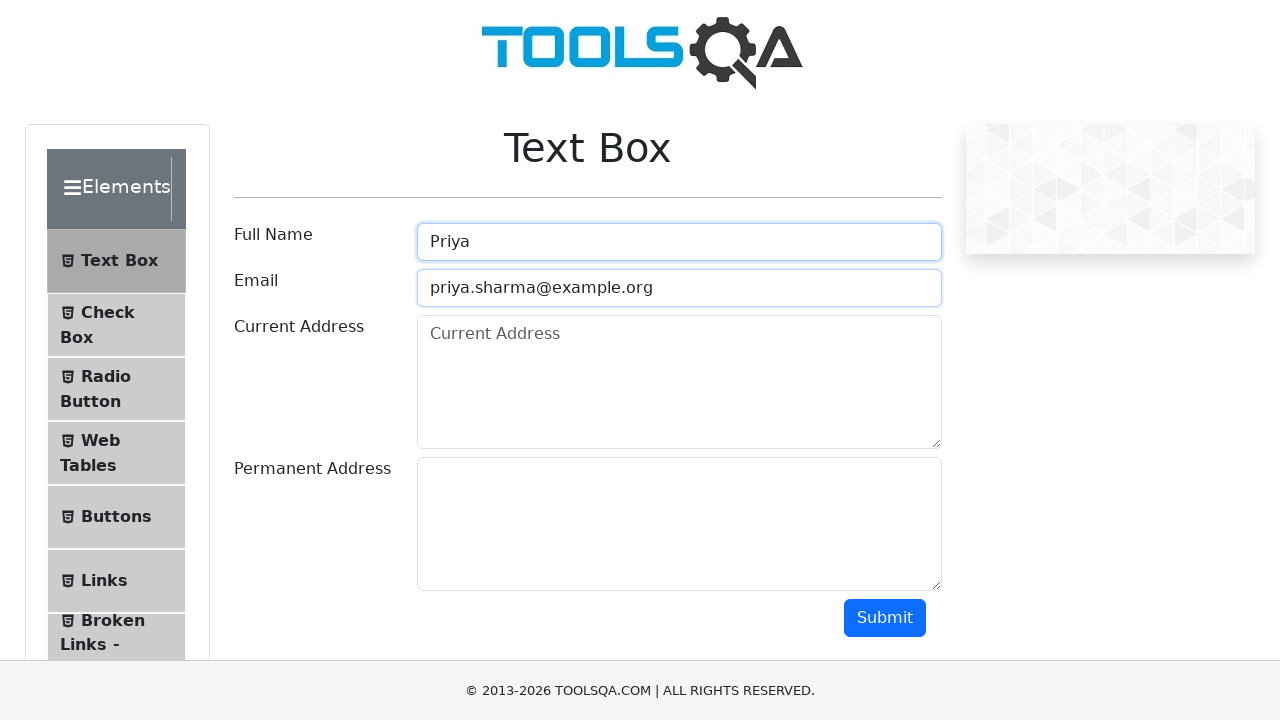

Filled current address field with '128 Pine Road, Greenwood Heights' on #currentAddress
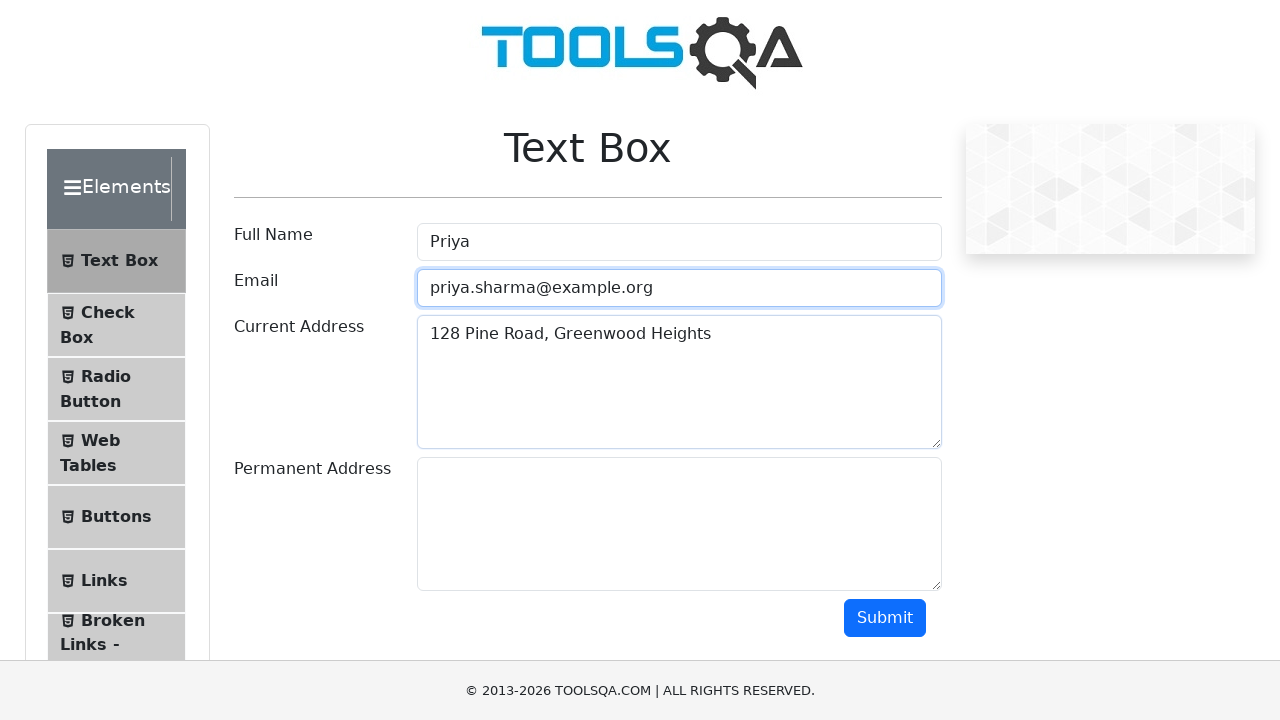

Filled permanent address field with '128 Pine Road, Greenwood Heights' on #permanentAddress
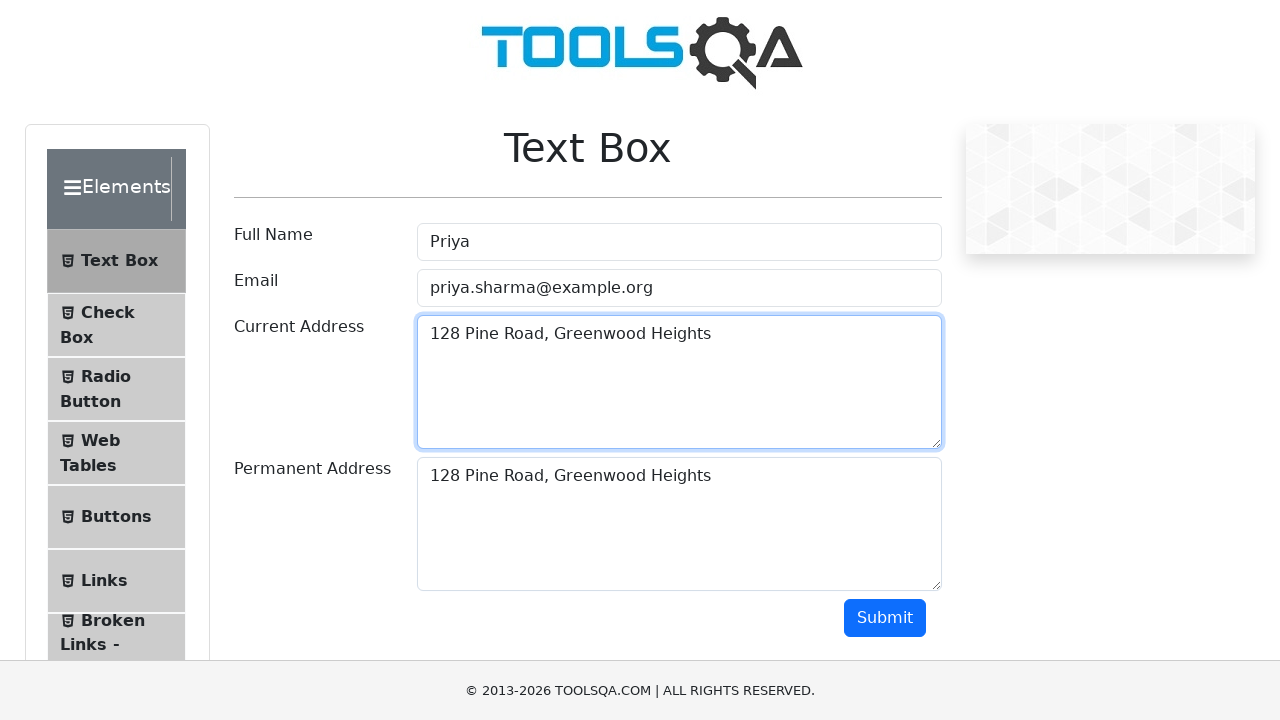

Clicked Submit button to submit the text box form at (885, 618) on internal:role=button[name="Submit"i]
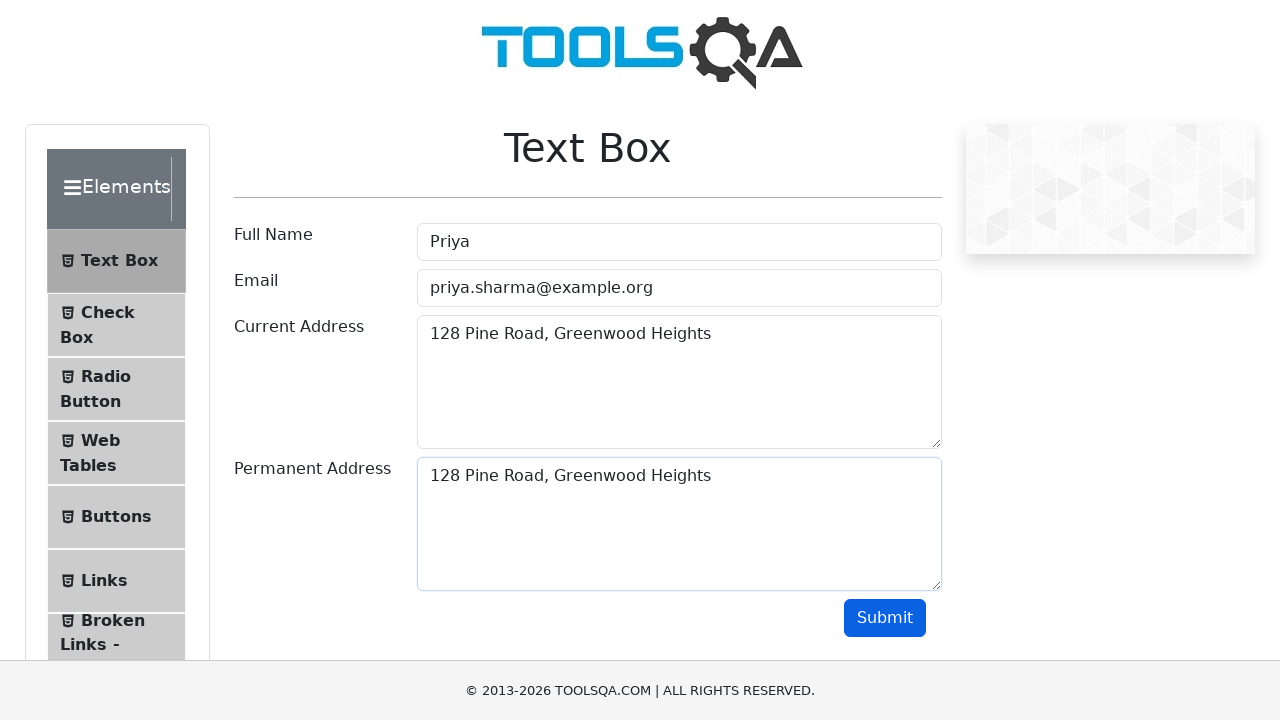

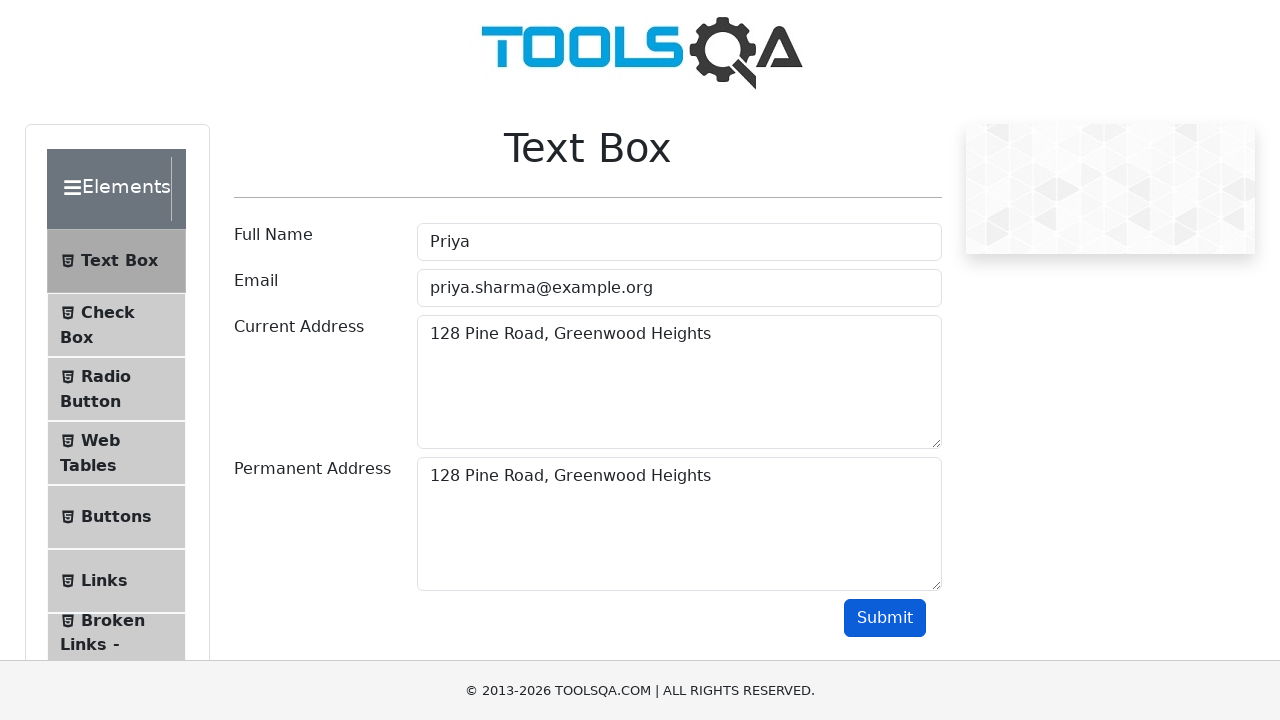